Tests a page with delayed element visibility by waiting for a button to become clickable, clicking it, and verifying a success message appears

Starting URL: http://suninjuly.github.io/wait2.html

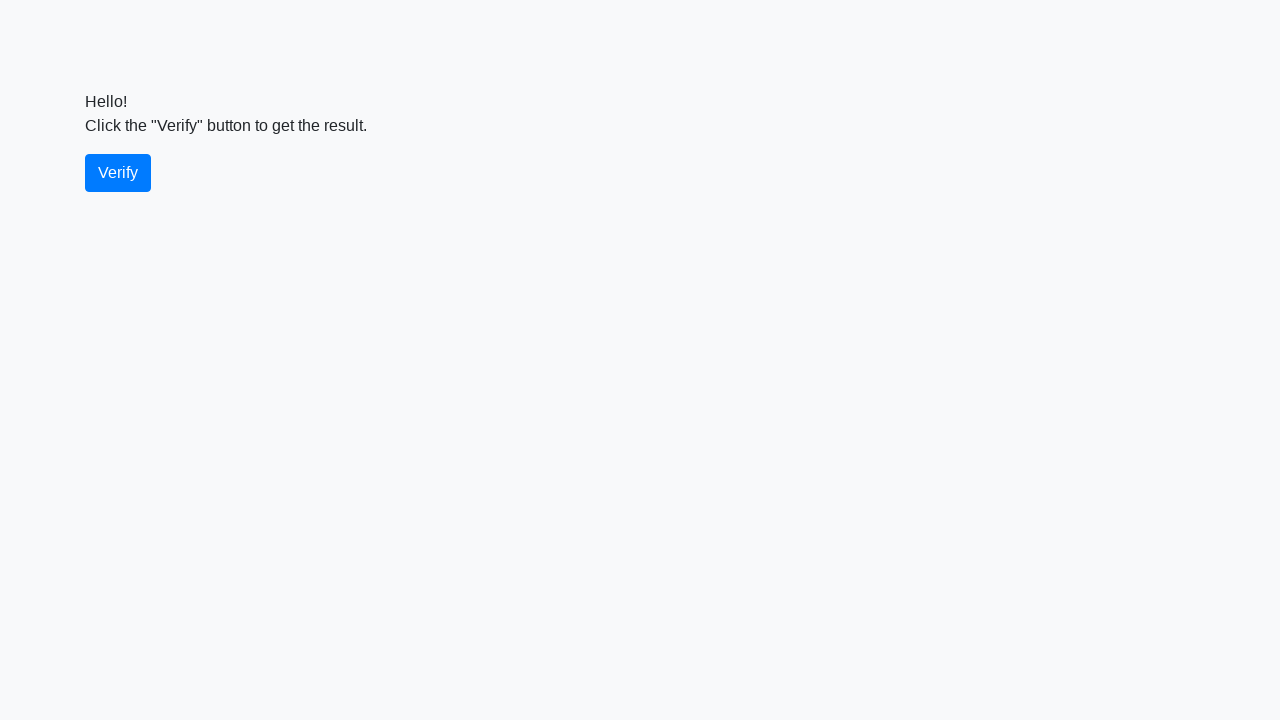

Waited for verify button to become visible
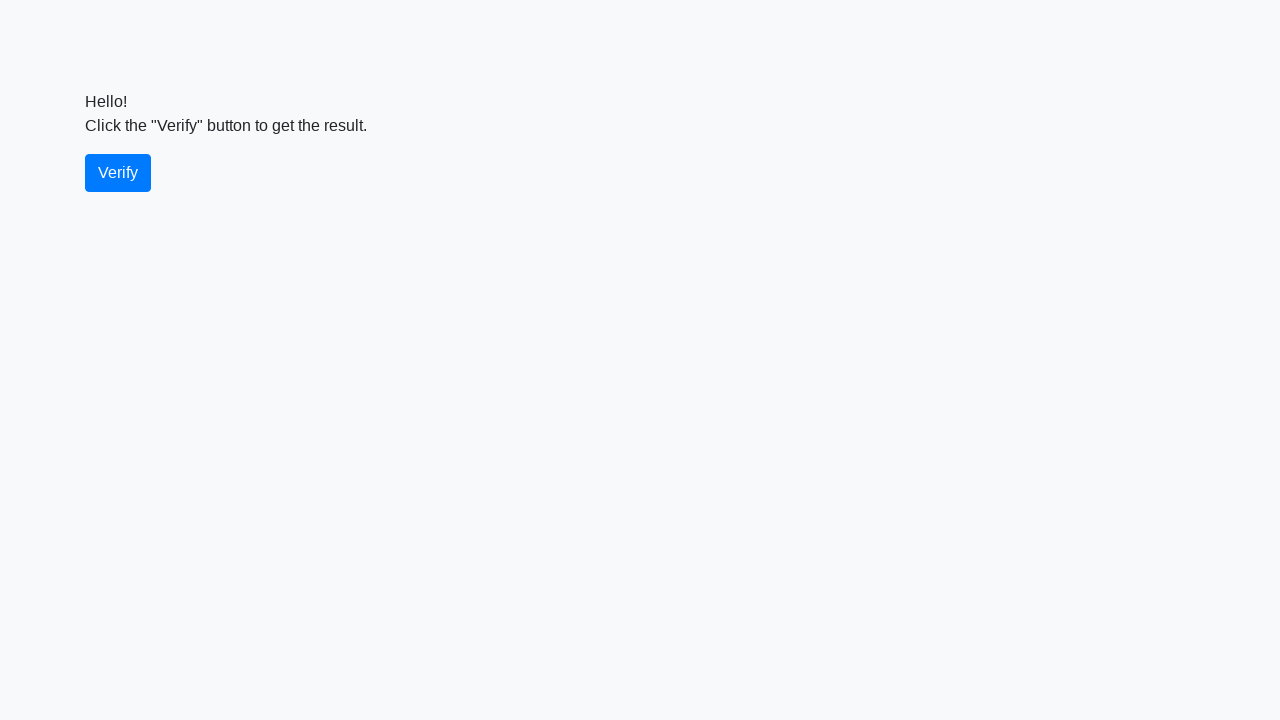

Clicked the verify button at (118, 173) on #verify
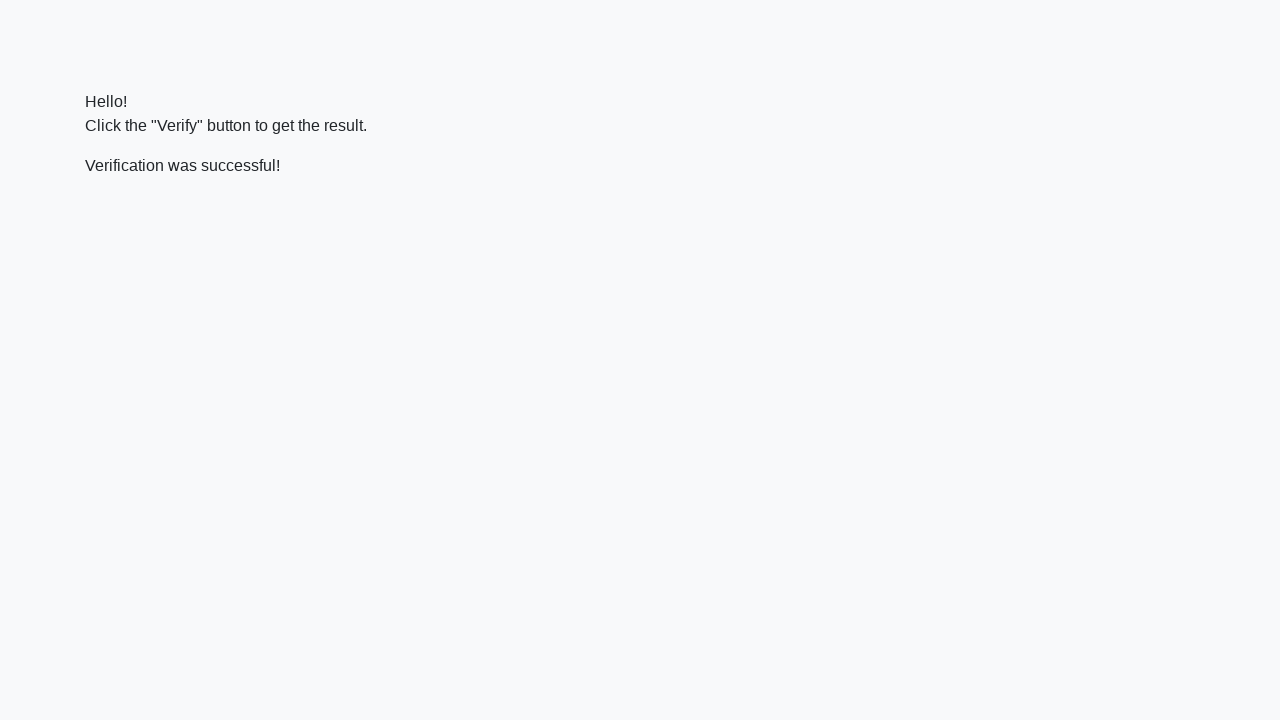

Waited for success message to appear
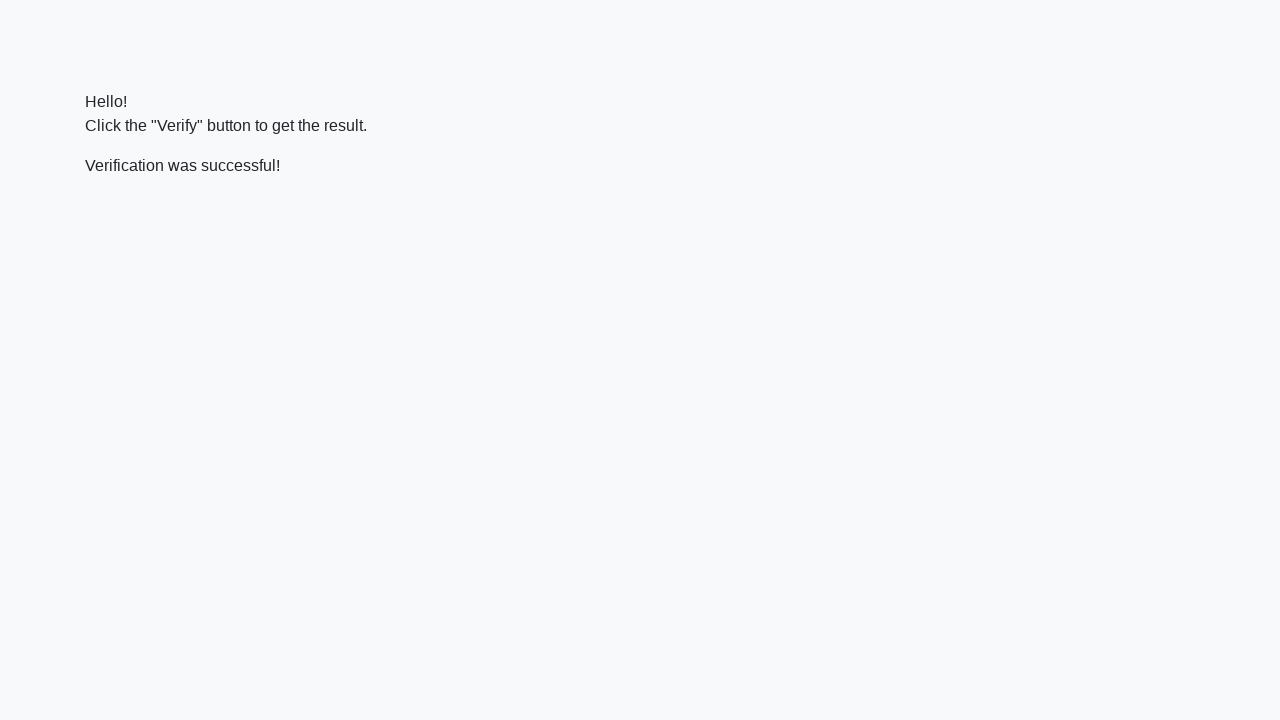

Verified success message contains 'successful'
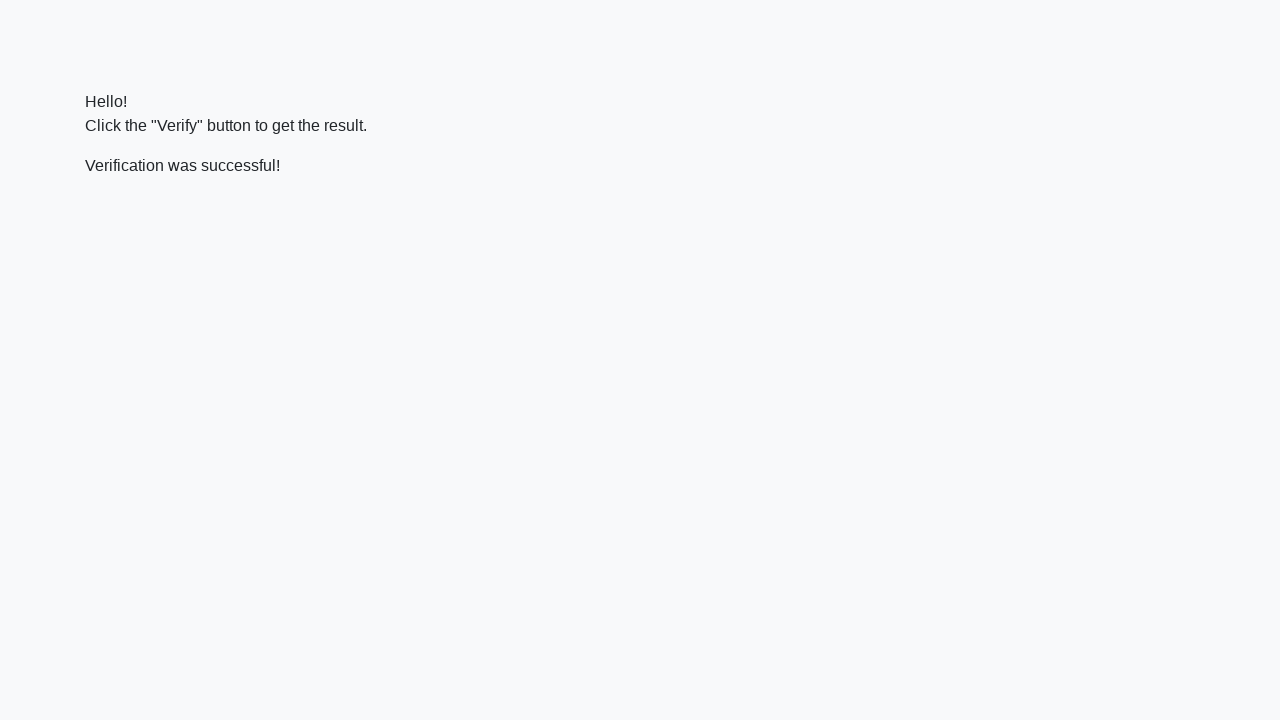

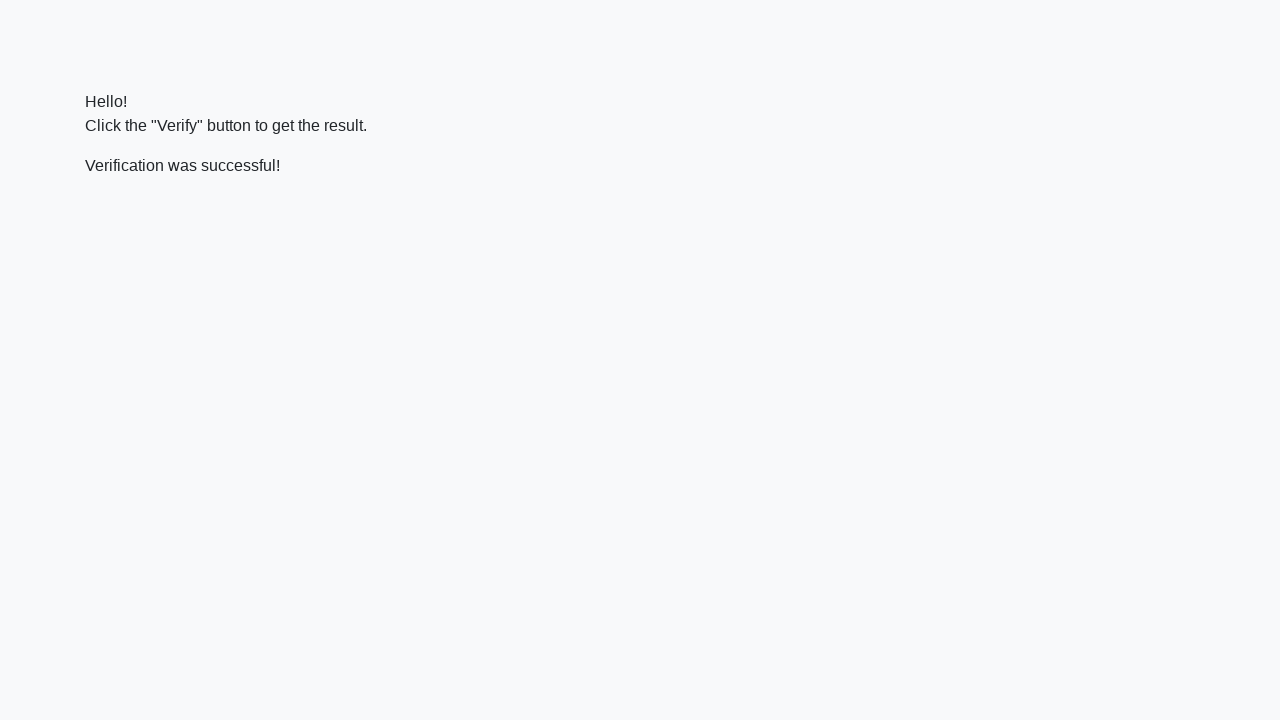